Tests handling of JavaScript prompt alert by clicking on prompt trigger, entering text into the prompt dialog, accepting it, and verifying the result

Starting URL: https://demo.automationtesting.in/Alerts.html

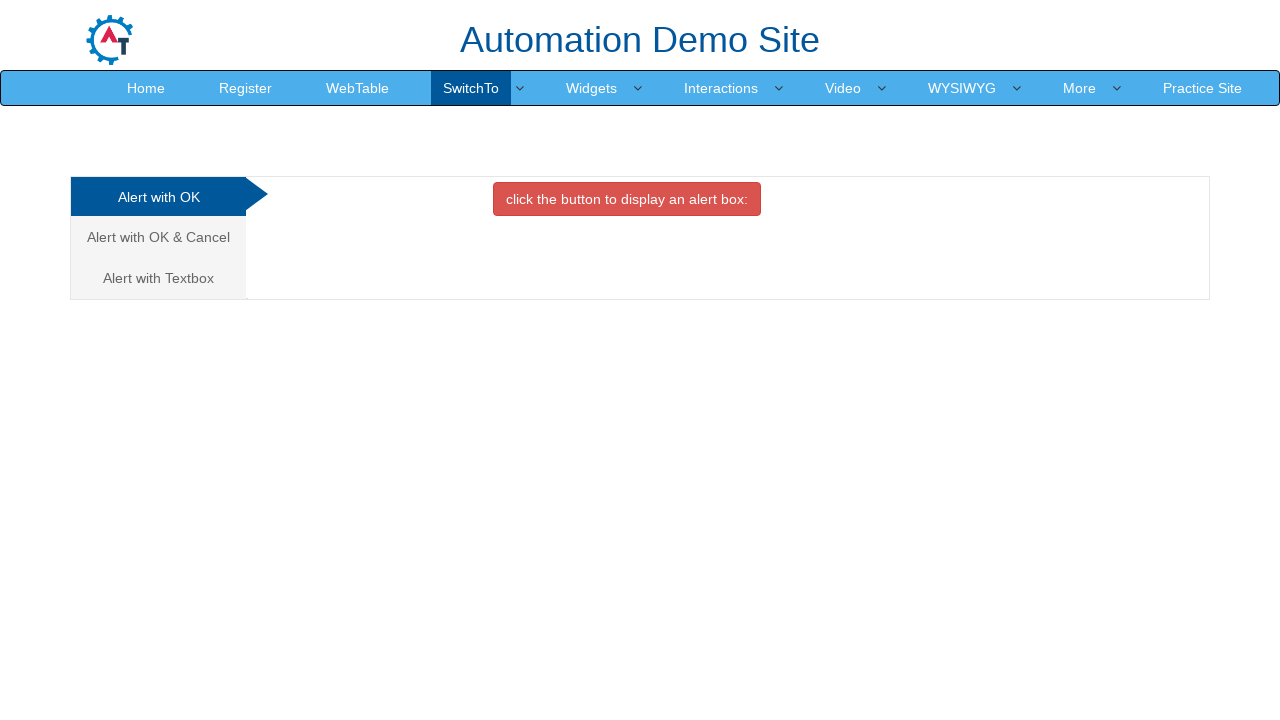

Clicked on the 'Textbox' tab to navigate to prompt alert section at (158, 278) on xpath=//a[contains(text(),'Textbox')]
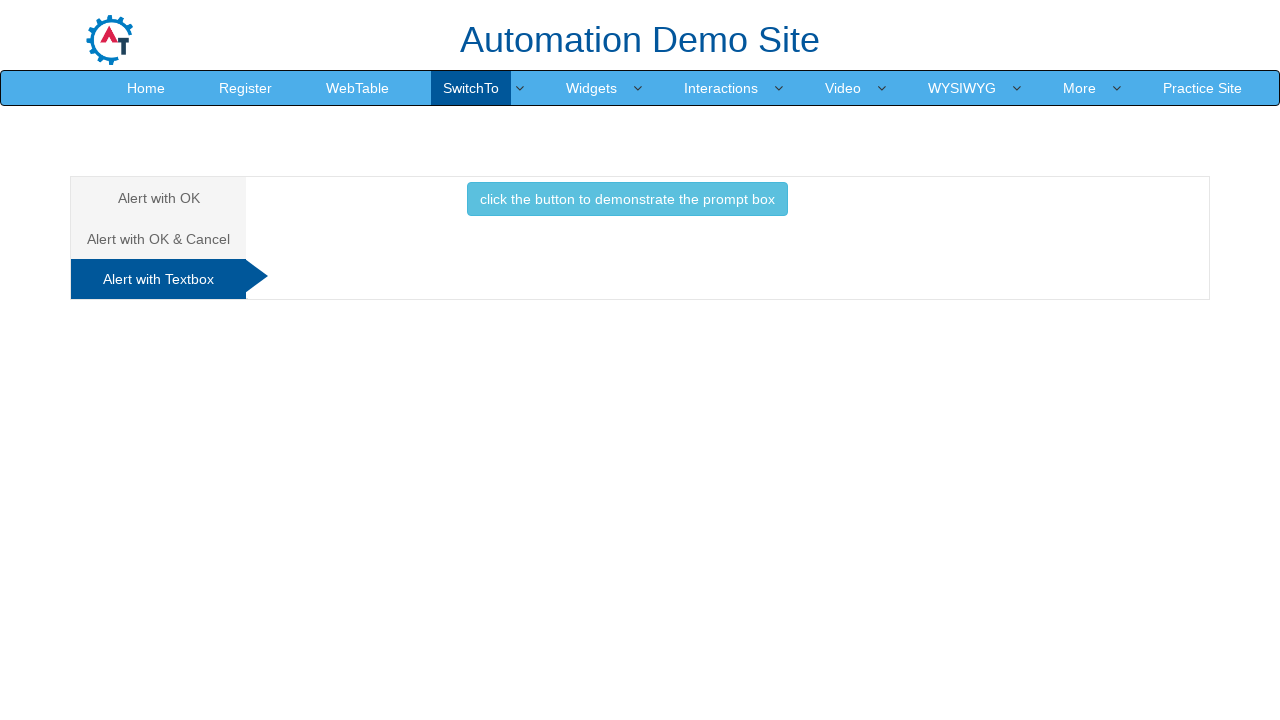

Clicked the demonstrate button to trigger the prompt dialog at (627, 199) on xpath=//button[contains(text(),'demonstrate')]
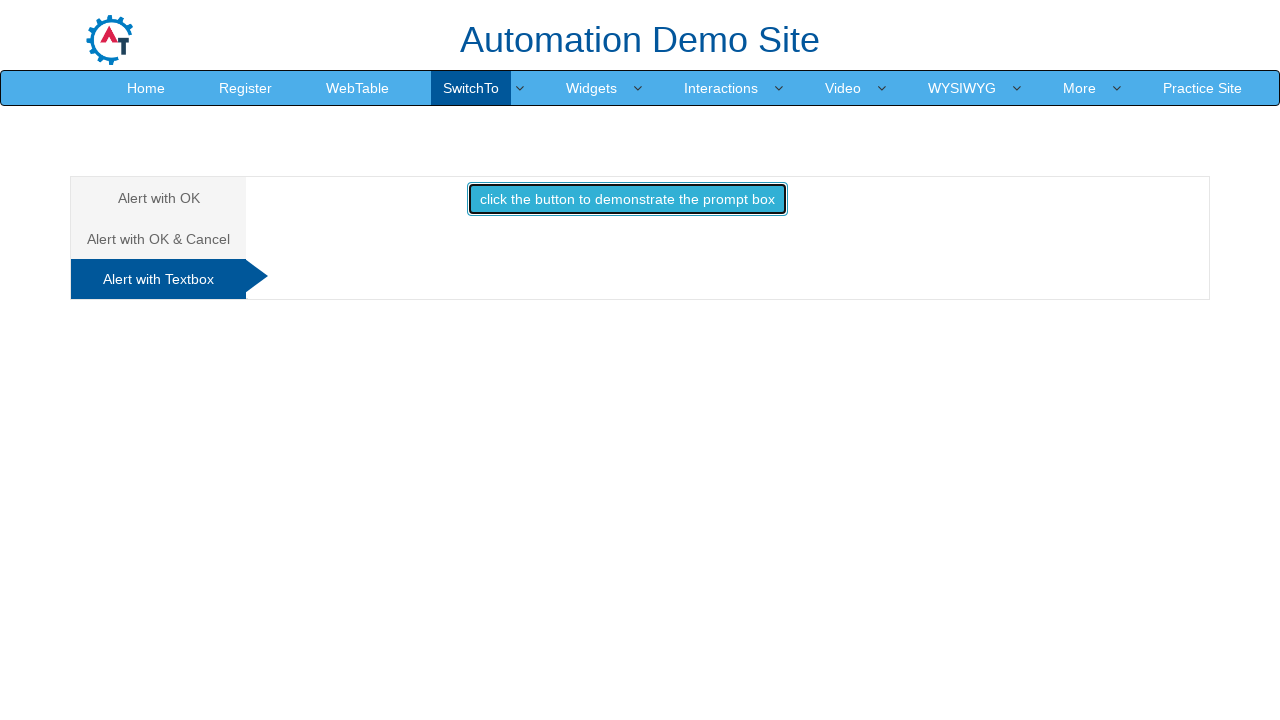

Set up dialog handler to accept prompt with text 'Great'
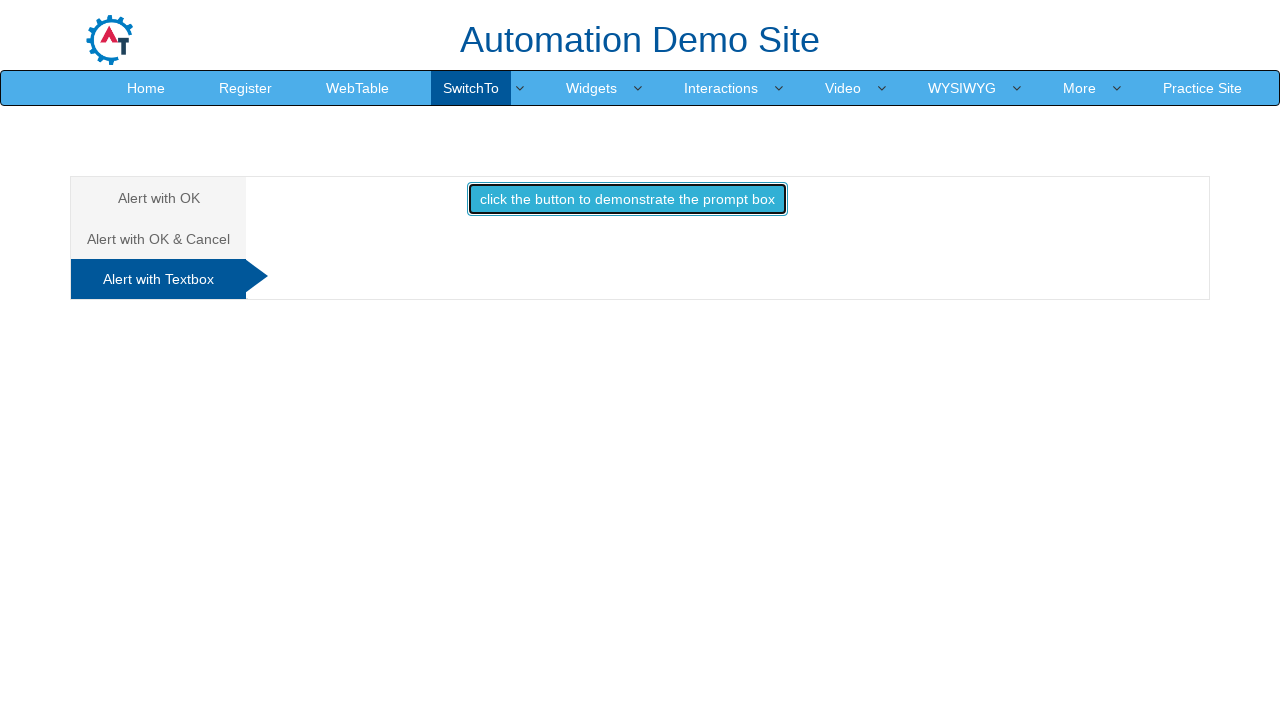

Clicked demonstrate button again to trigger prompt dialog and execute handler at (627, 199) on xpath=//button[contains(text(),'demonstrate')]
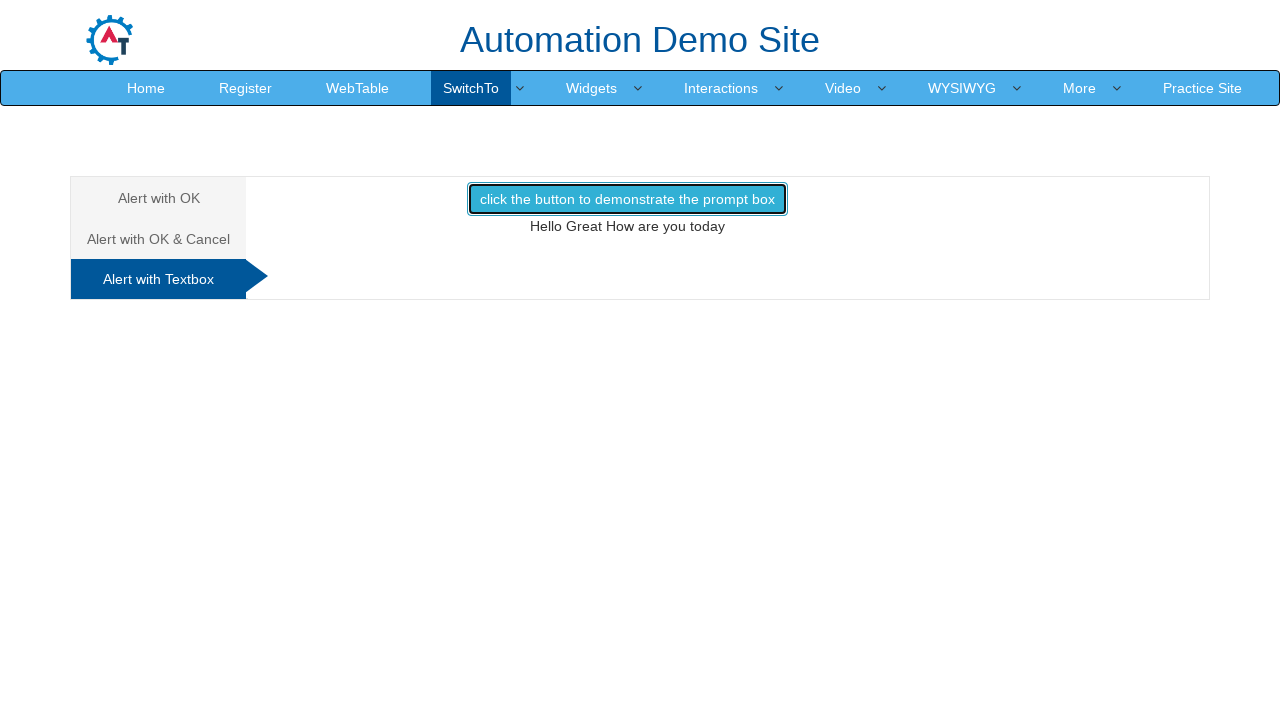

Retrieved result text: 'Hello Great How are you today'
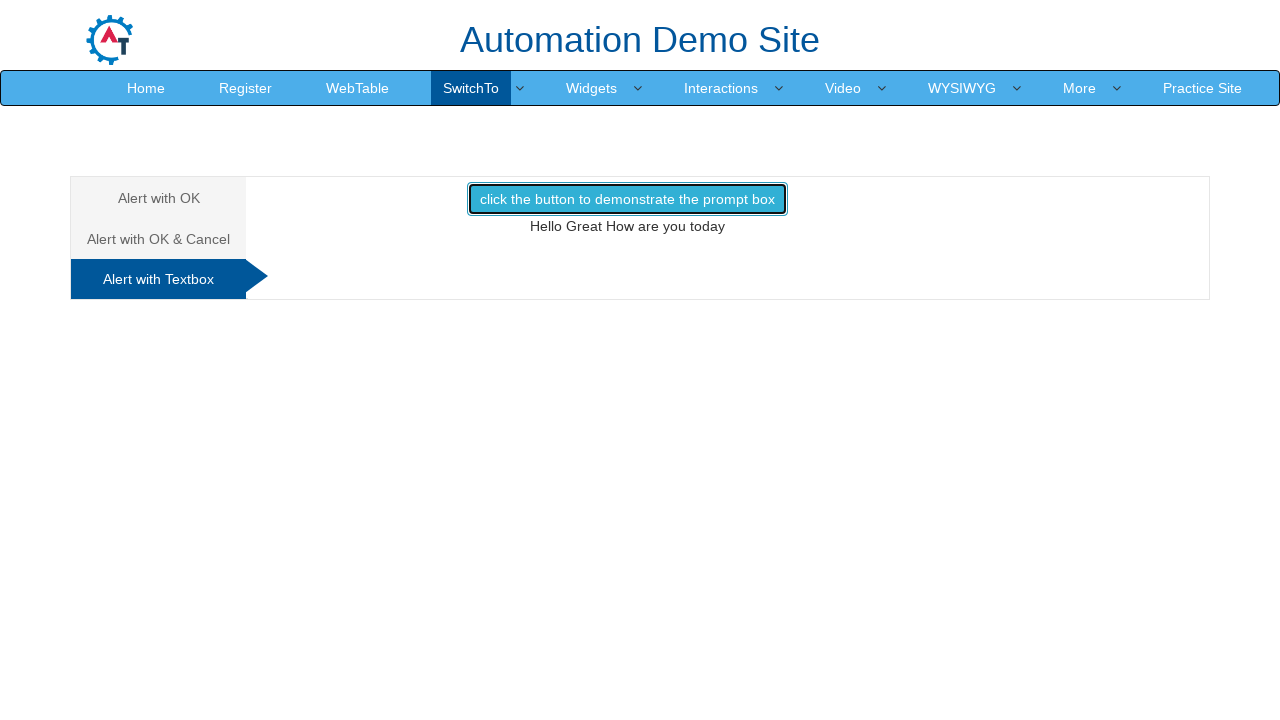

Printed the result text to console
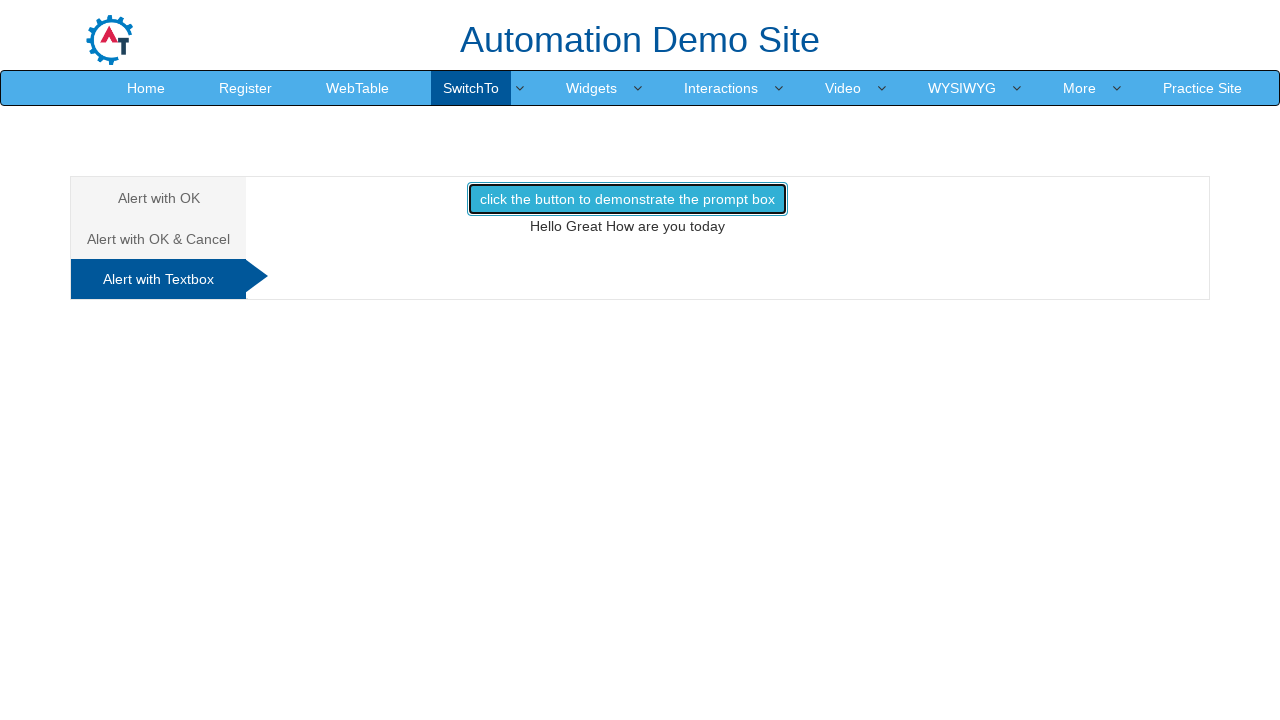

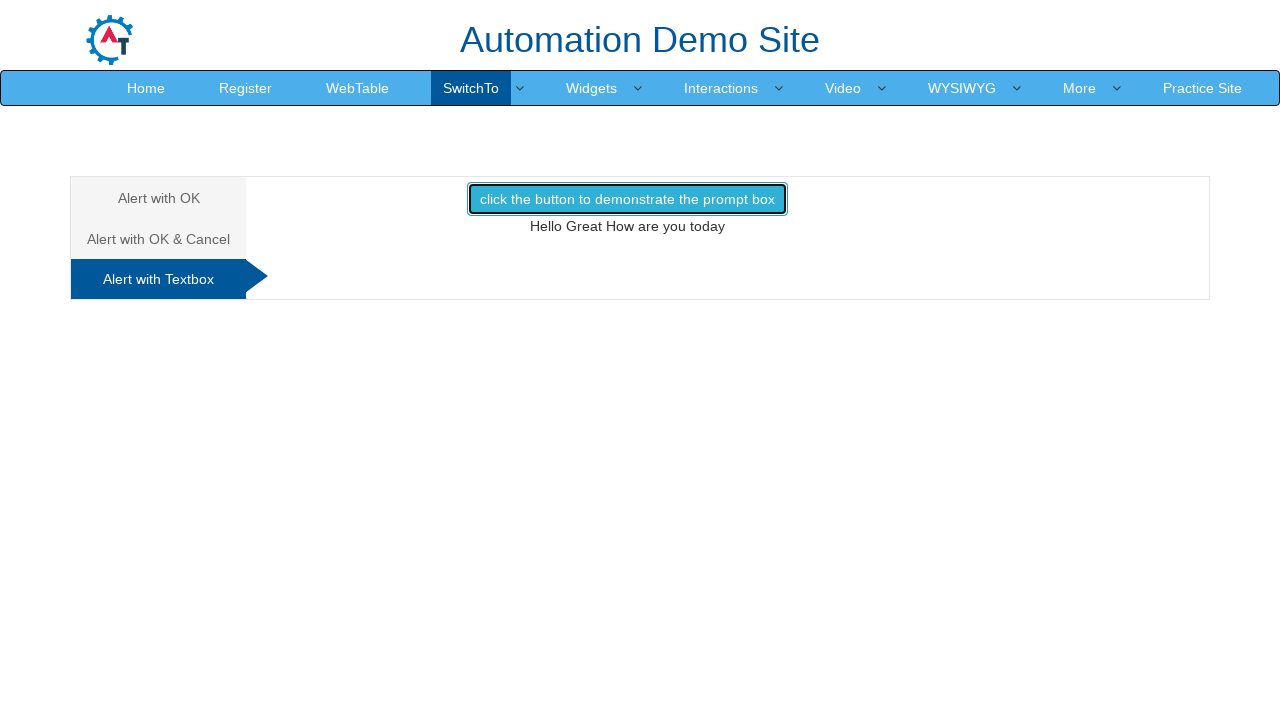